Tests creating a new paste on Pastebin by filling in the paste content, selecting an expiration time, entering a title, and submitting the form.

Starting URL: https://pastebin.com/

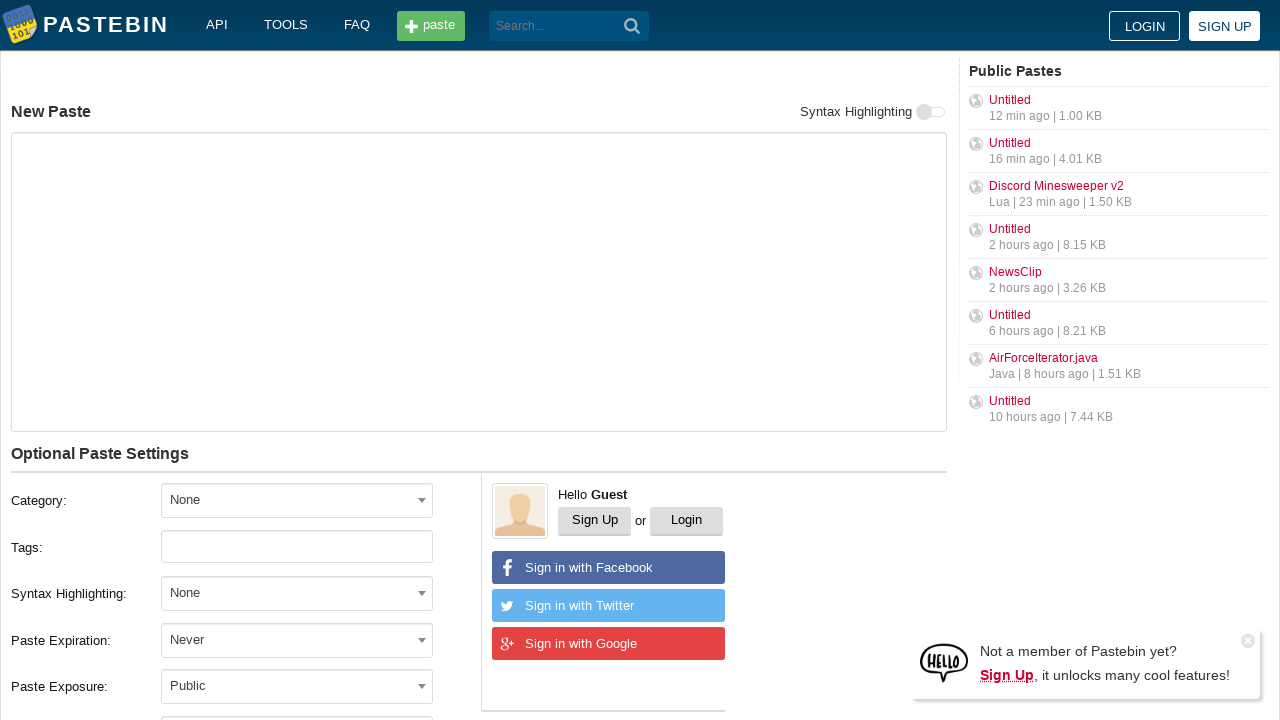

Filled paste content text area with 'Hello from WebDriver' on #postform-text
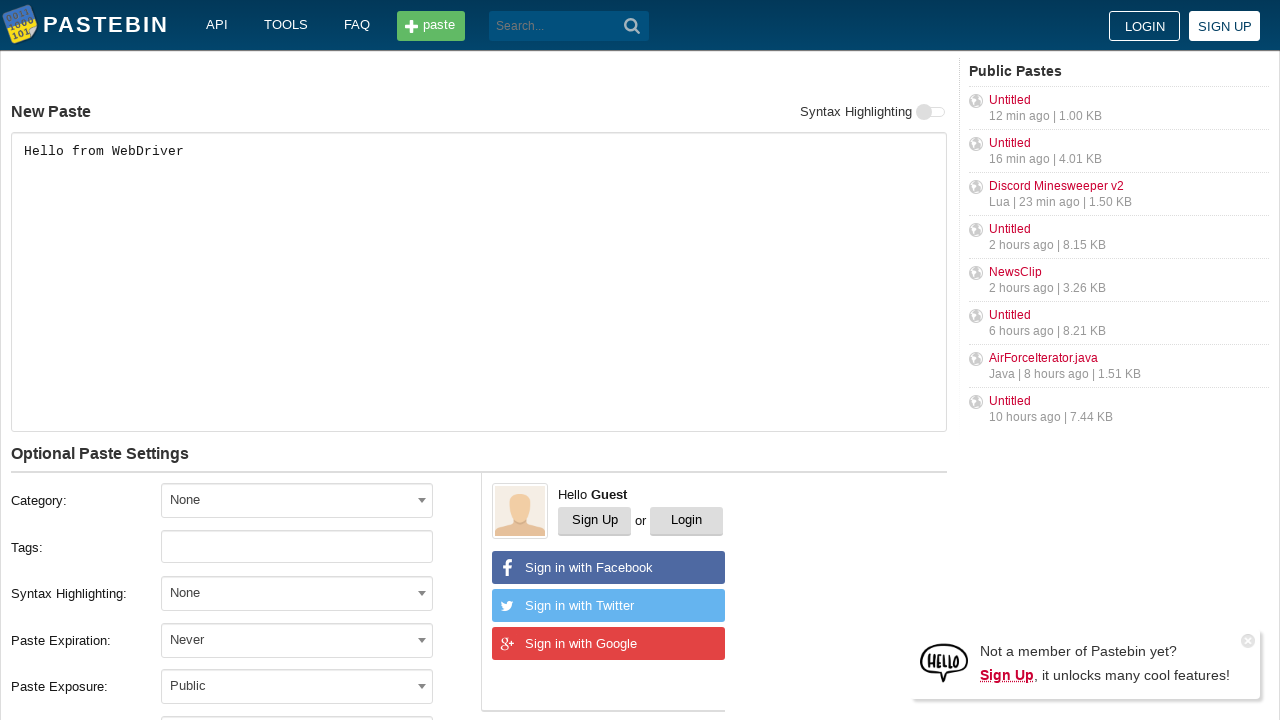

Scrolled down 350 pixels to reveal more form options
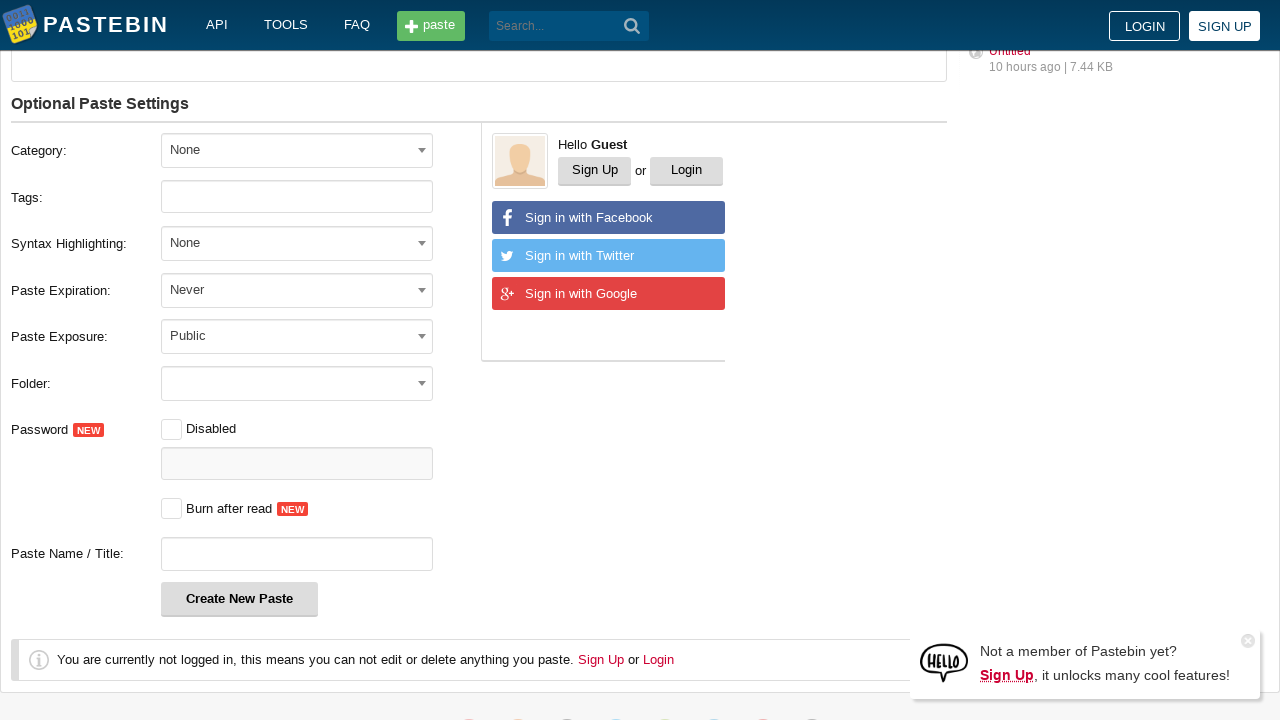

Clicked on the expiration time dropdown at (297, 290) on #select2-postform-expiration-container
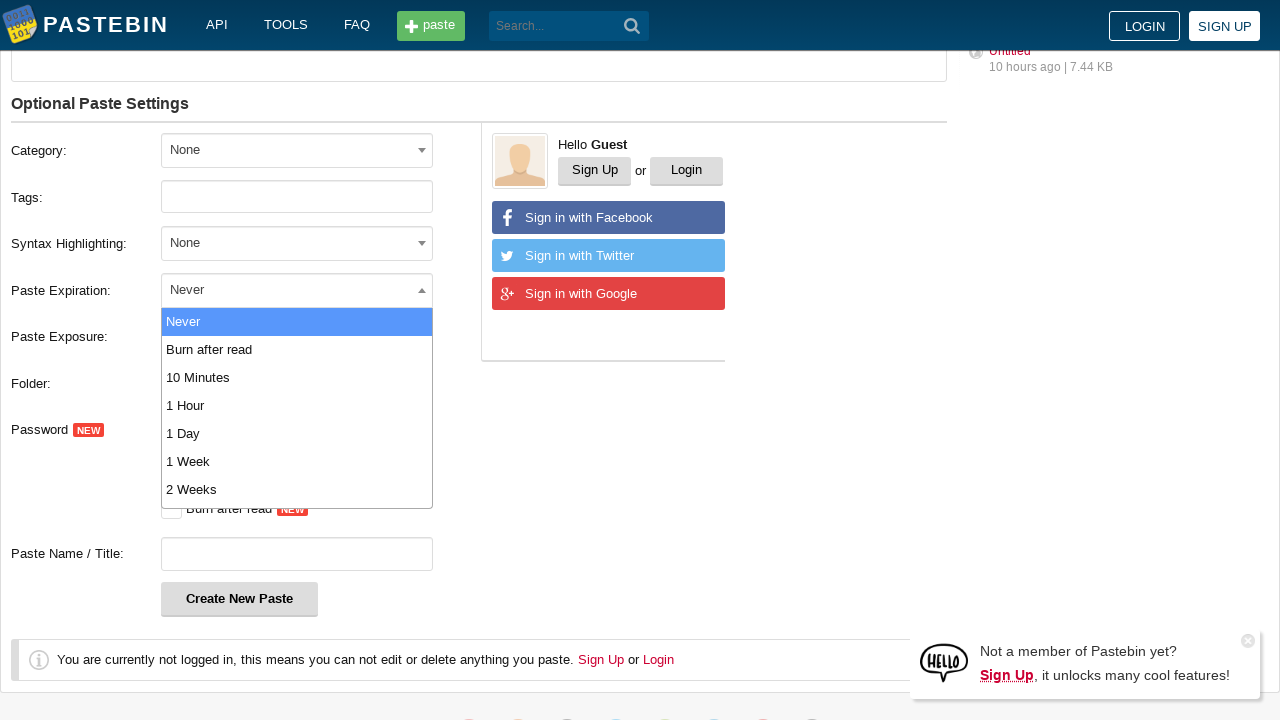

Selected '10 Minutes' from the expiration dropdown at (297, 378) on xpath=//html/body/span[2]/span/span[2]/ul/li[3]
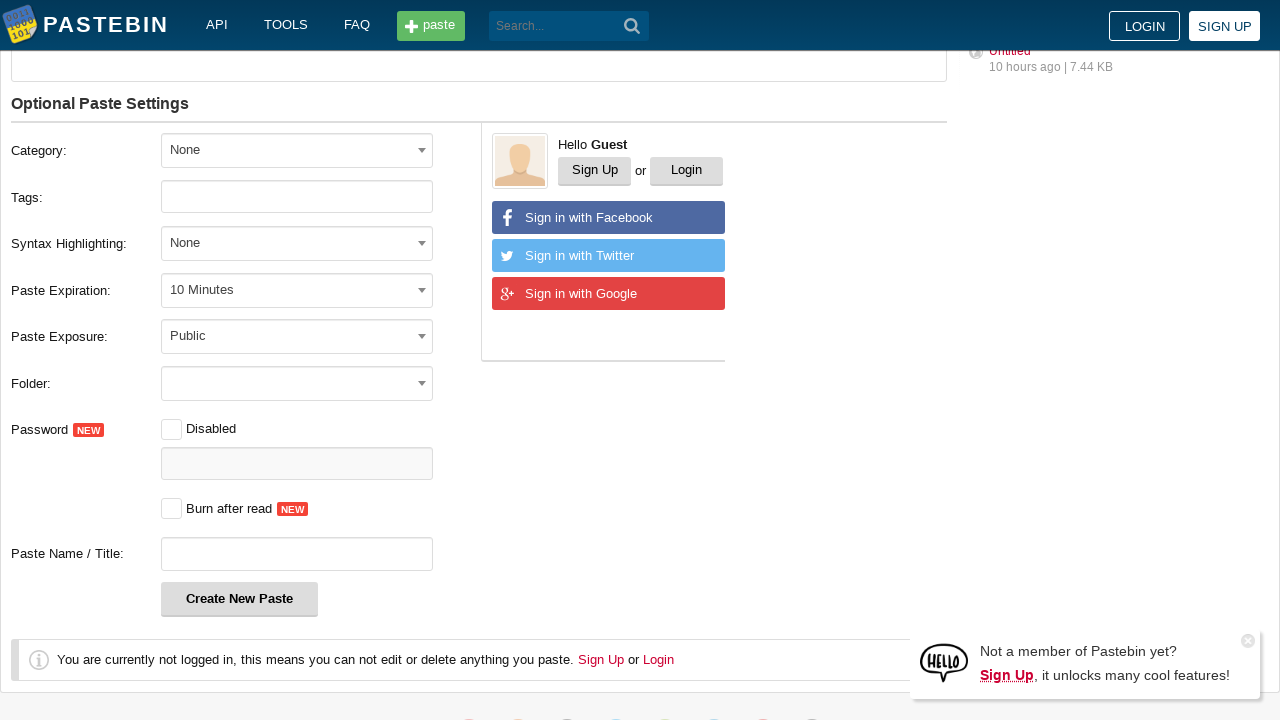

Scrolled down another 350 pixels to access the title field
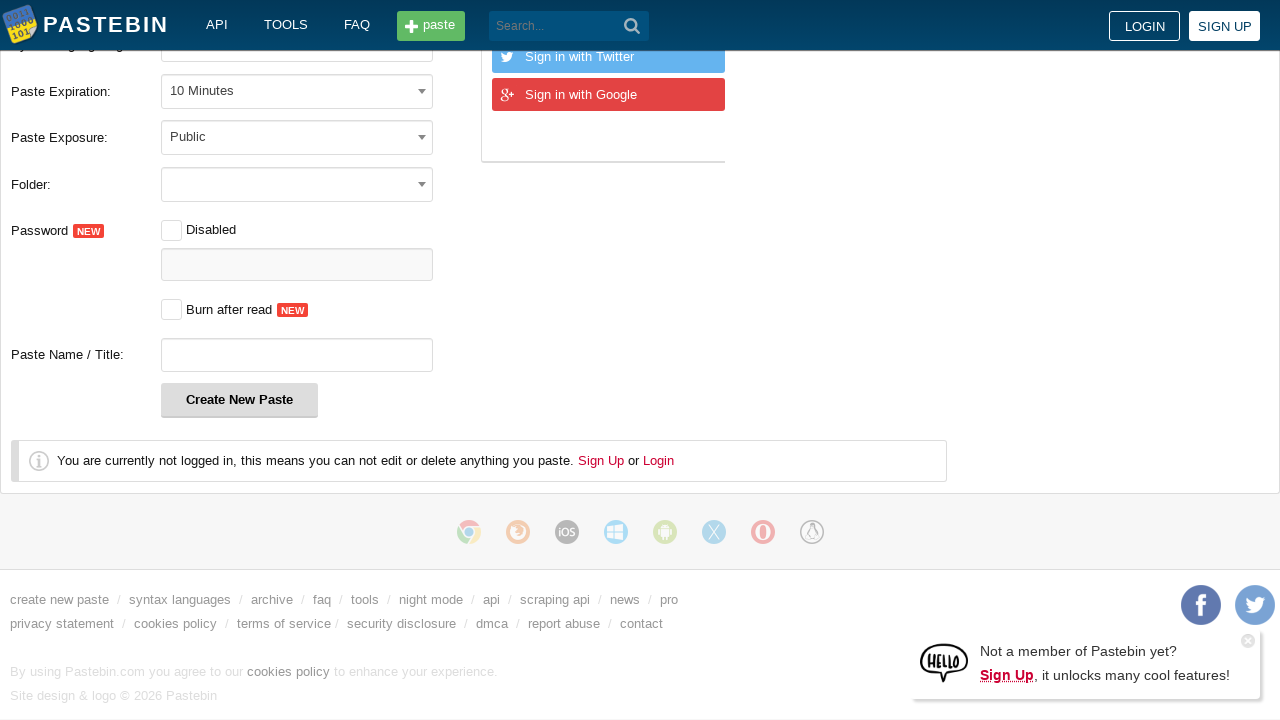

Filled paste title field with 'helloweb' on #postform-name
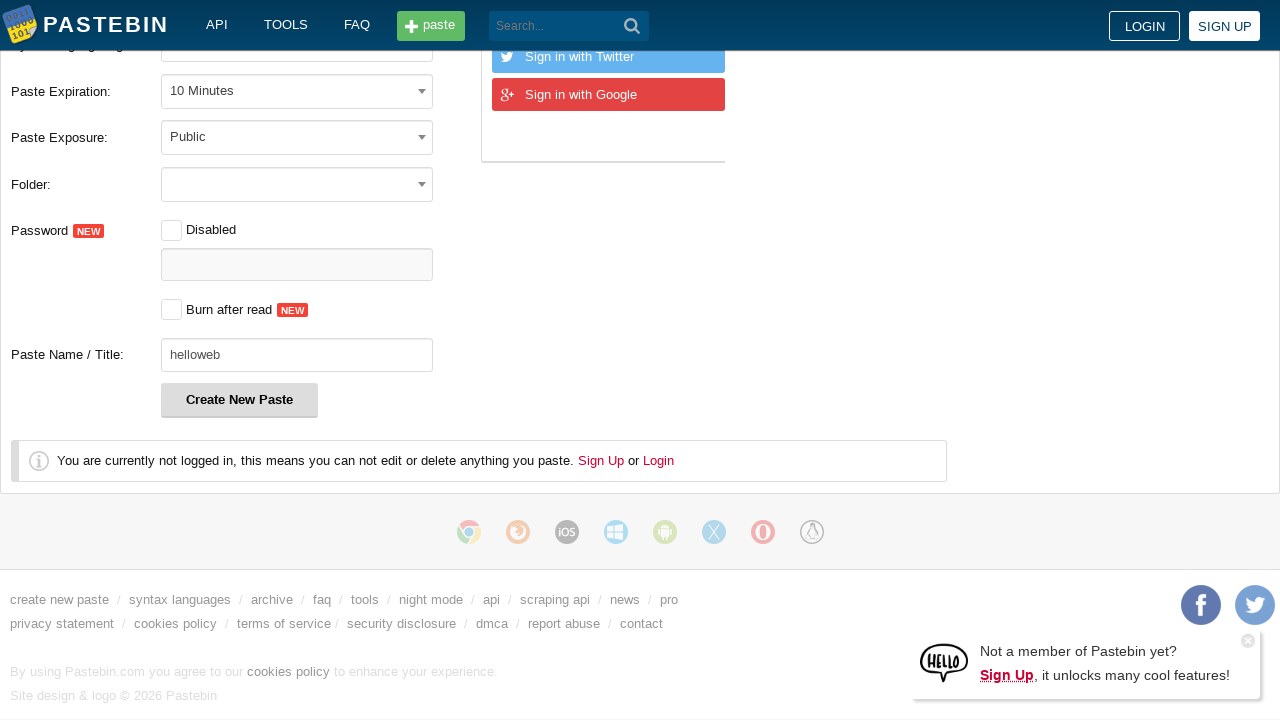

Clicked the submit button to create the paste at (240, 400) on #w0 button.btn.-big
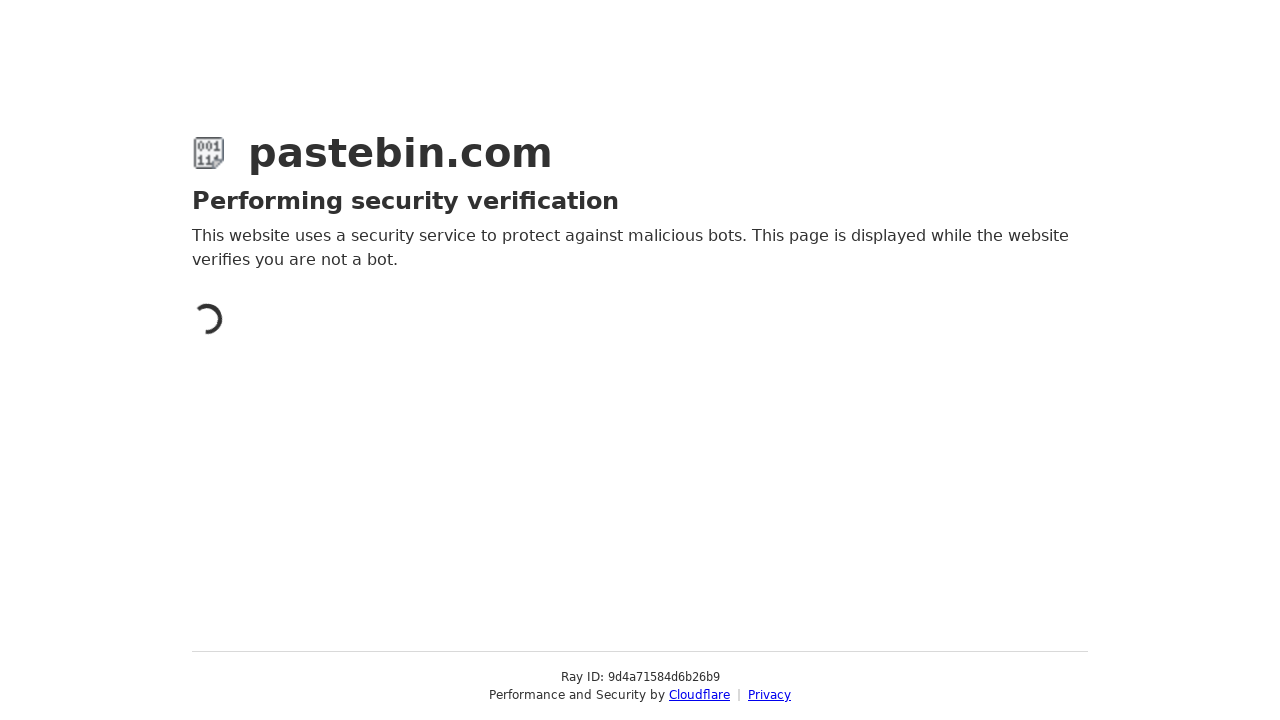

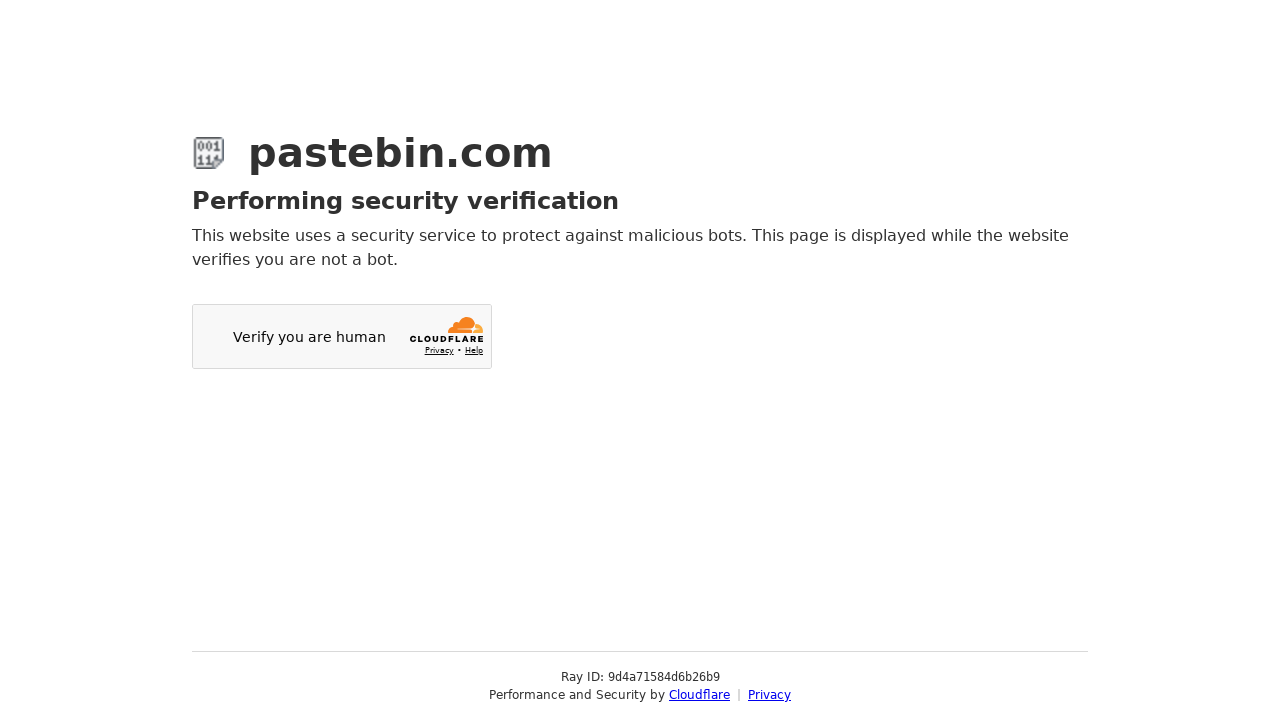